Navigates to W3Schools HTML tables page and verifies if a specific text exists in the customers table

Starting URL: https://www.w3schools.com/html/html_tables.asp

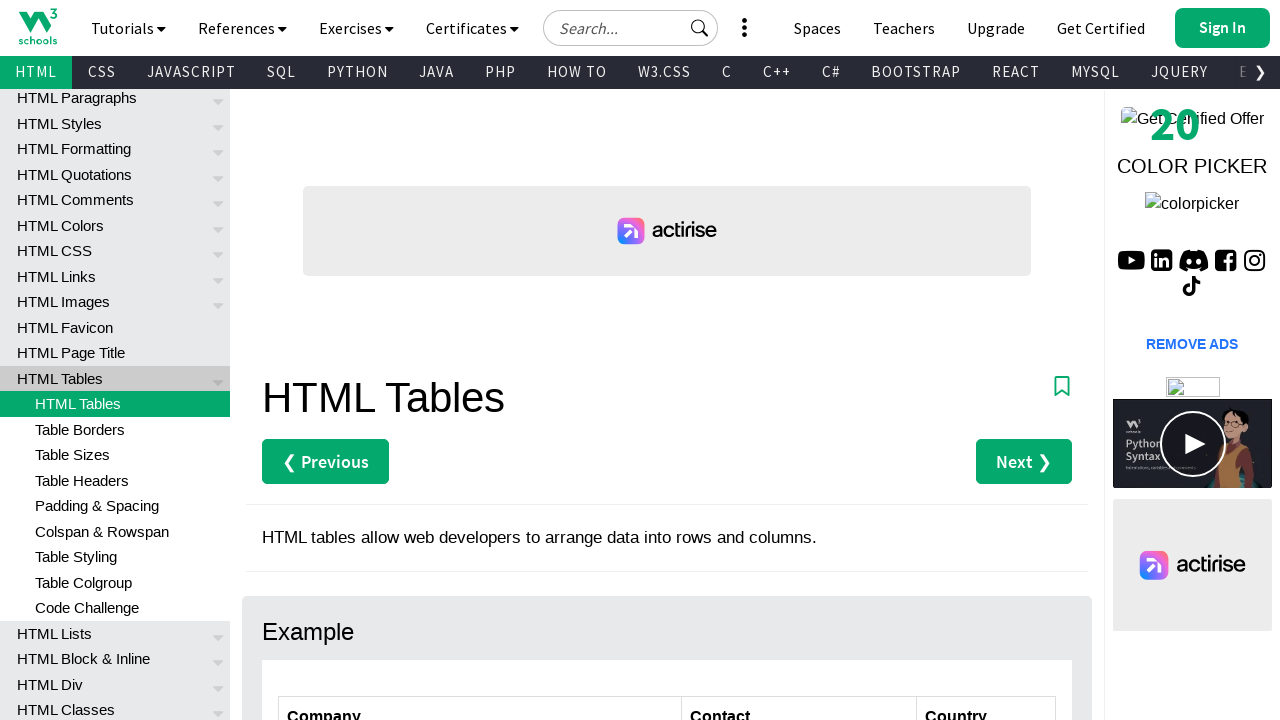

Navigated to W3Schools HTML tables page
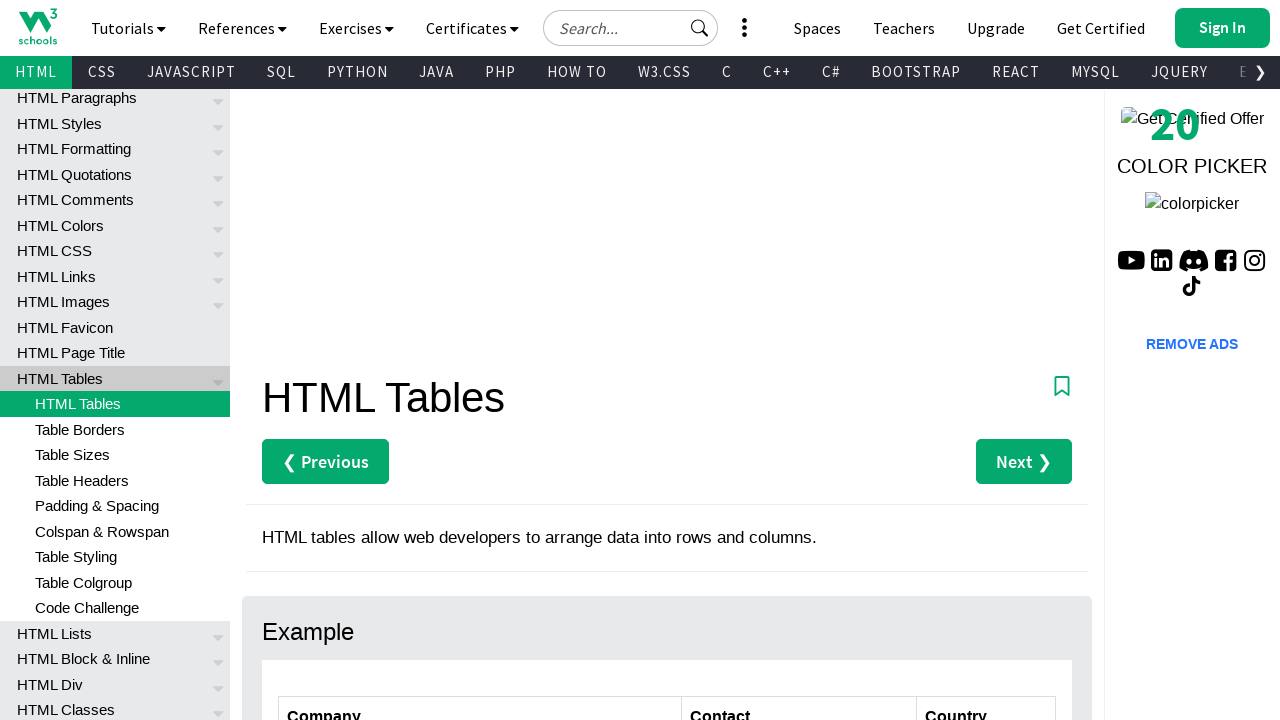

Customers table (#customers) loaded
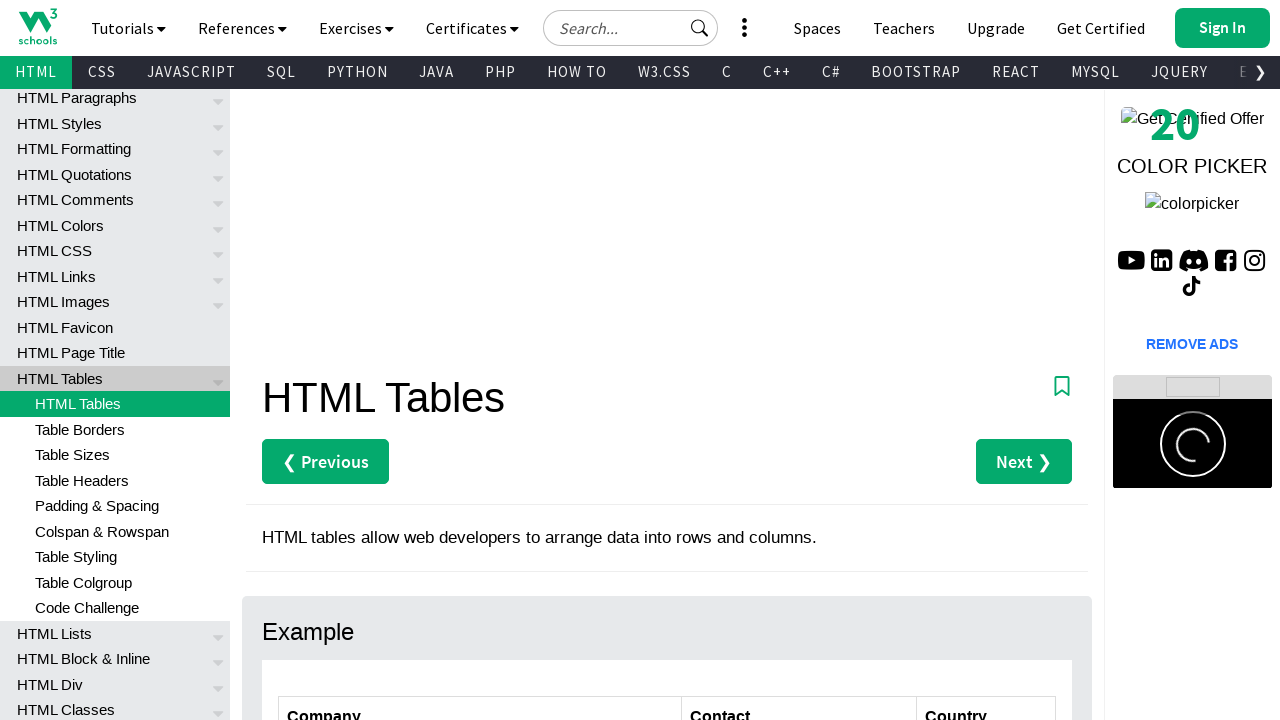

Located the customers table element
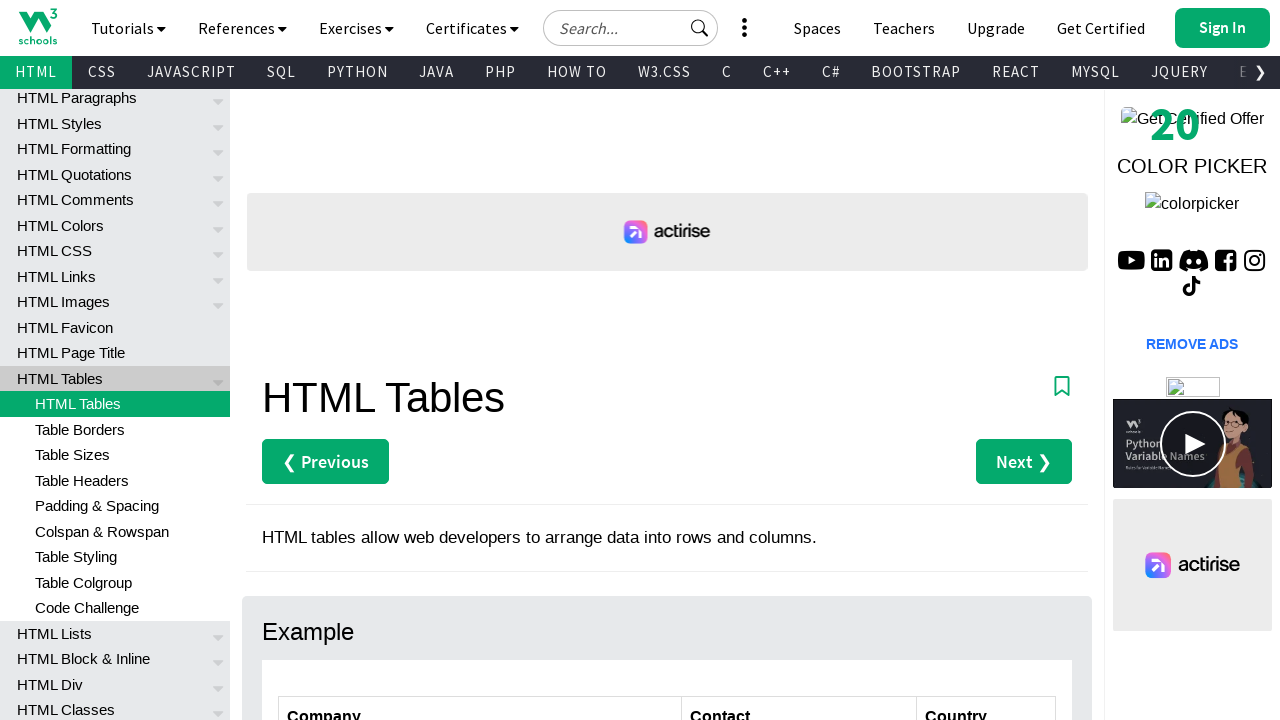

Retrieved all table cells from customers table
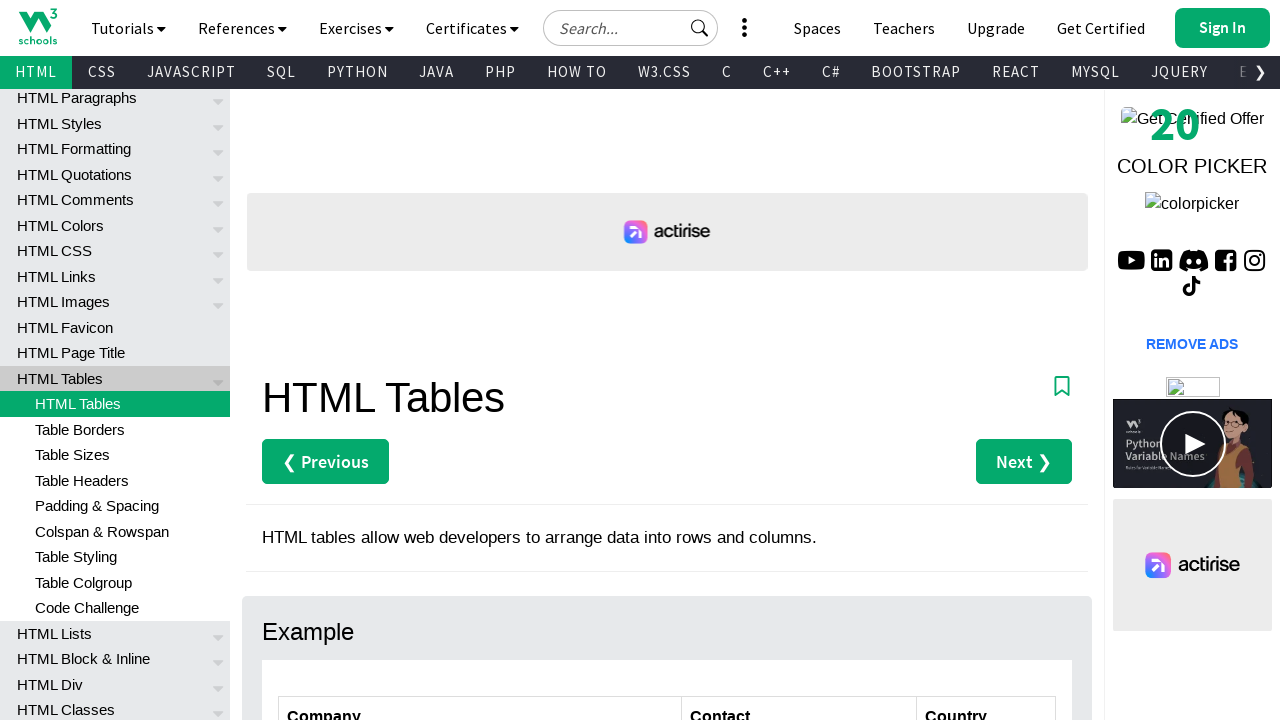

Found expected data 'Germany' in table cell
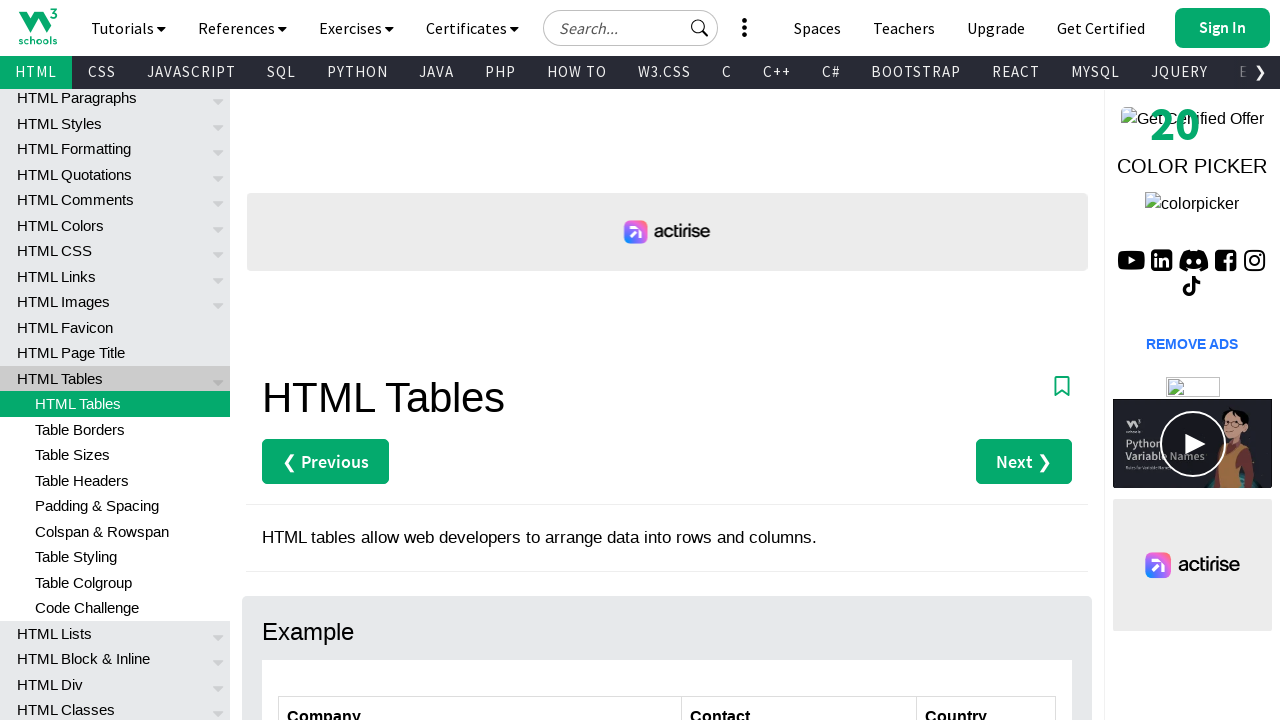

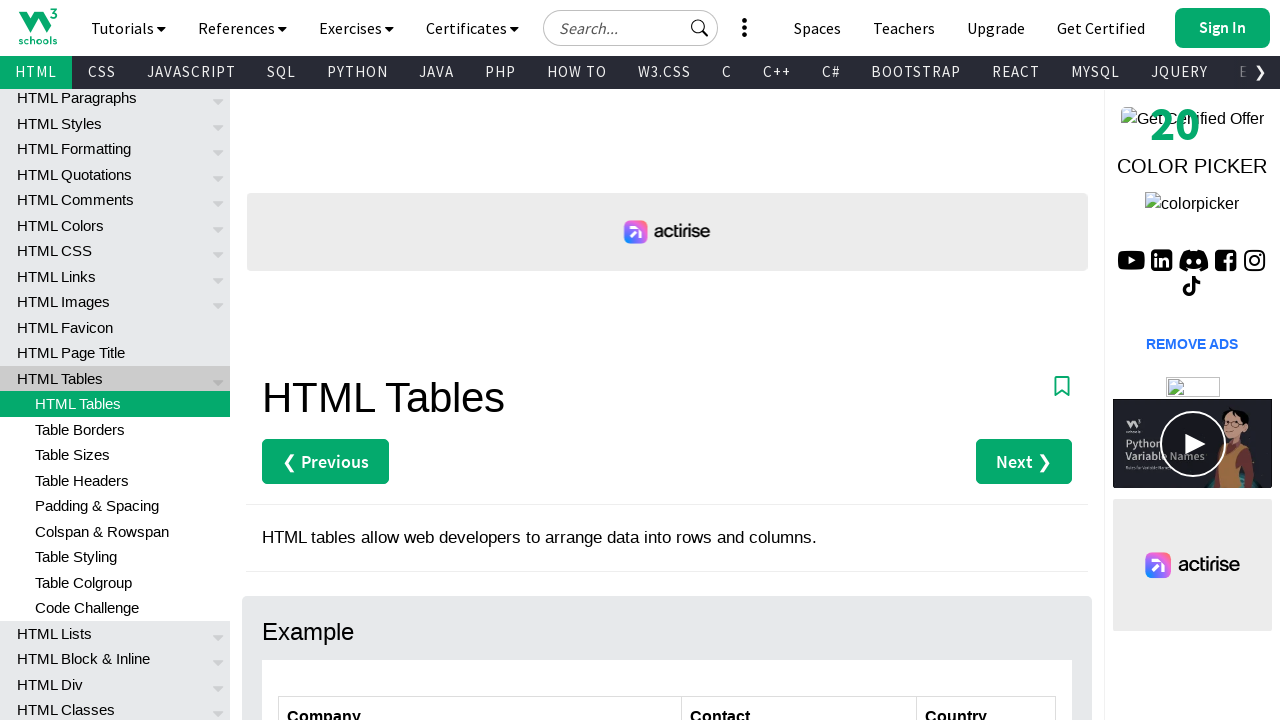